Tests web table functionality by adding a new record through a form and then initiating edit of an existing record

Starting URL: https://demoqa.com/webtables

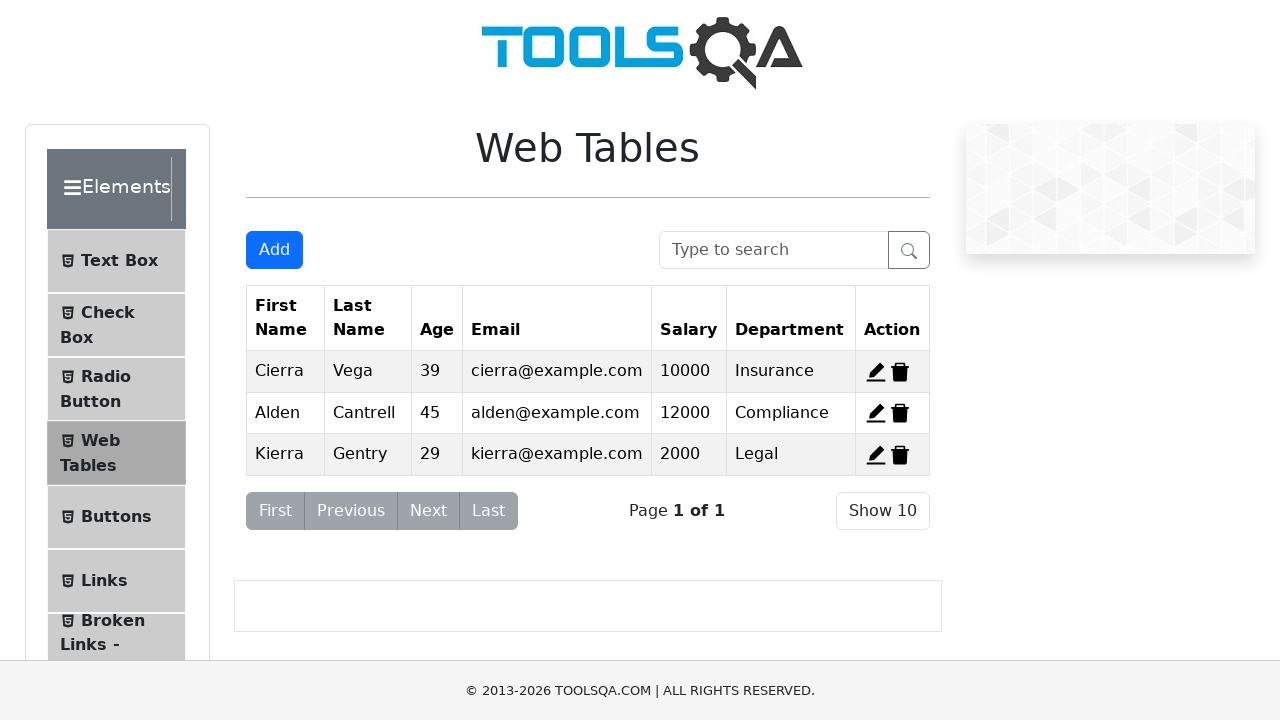

Clicked Add New Record button at (274, 250) on #addNewRecordButton
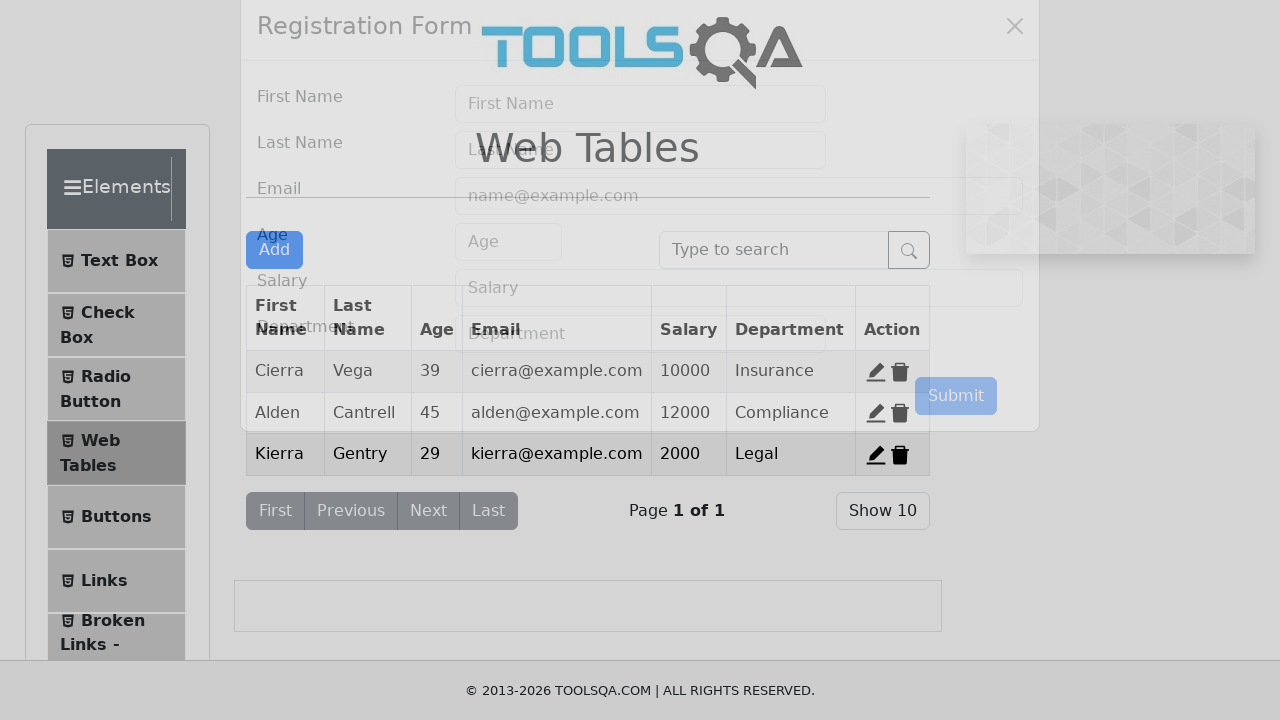

Filled first name field with 'testtest' on #firstName
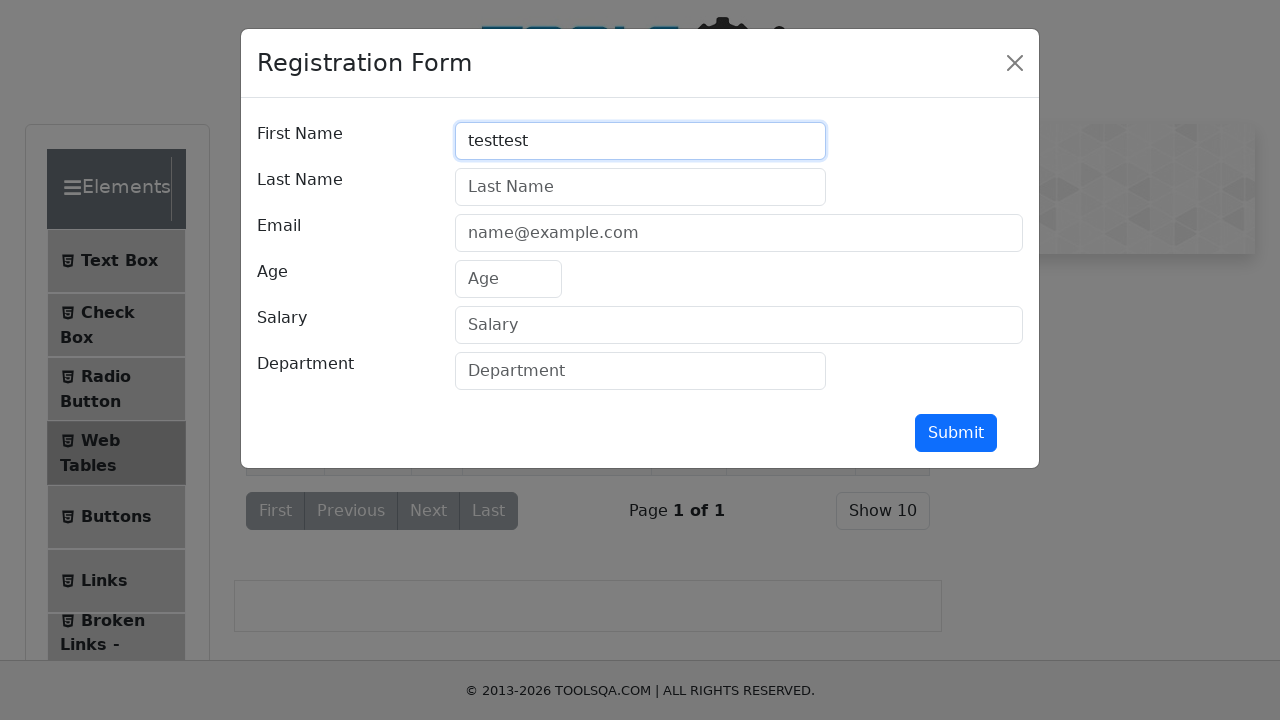

Filled last name field with 'hahatest' on #lastName
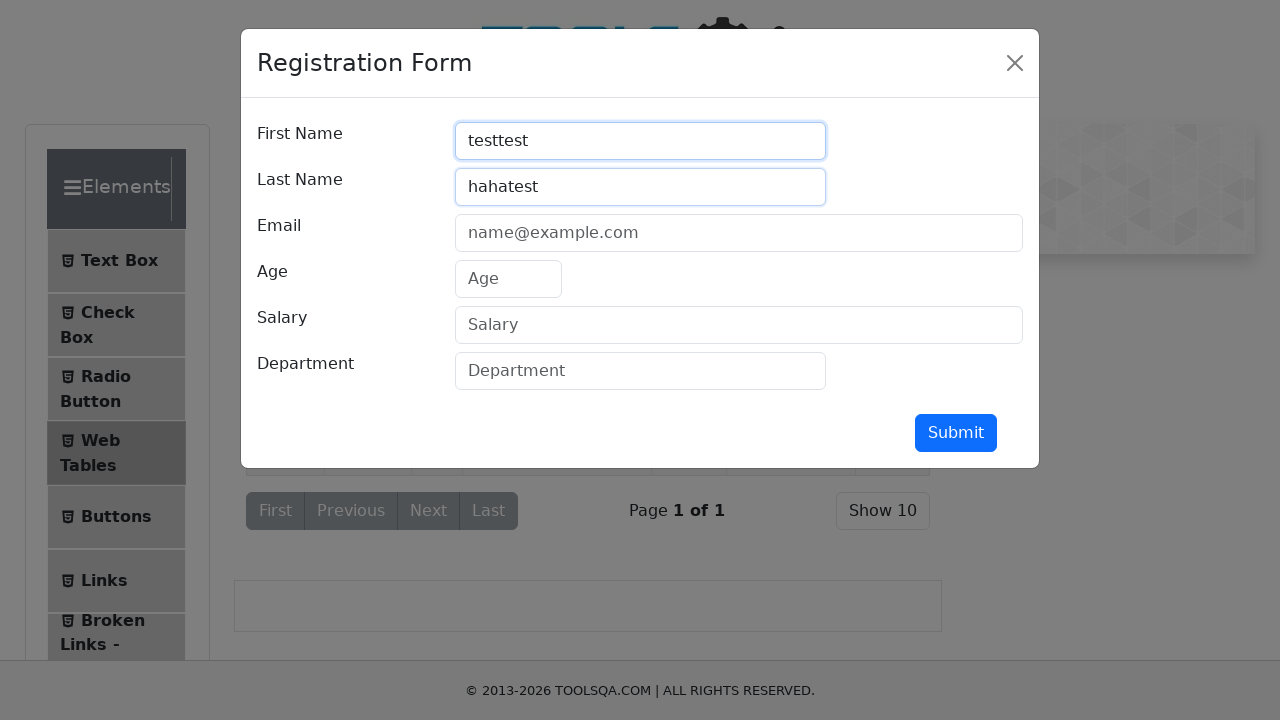

Filled email field with 'fake@example.com' on #userEmail
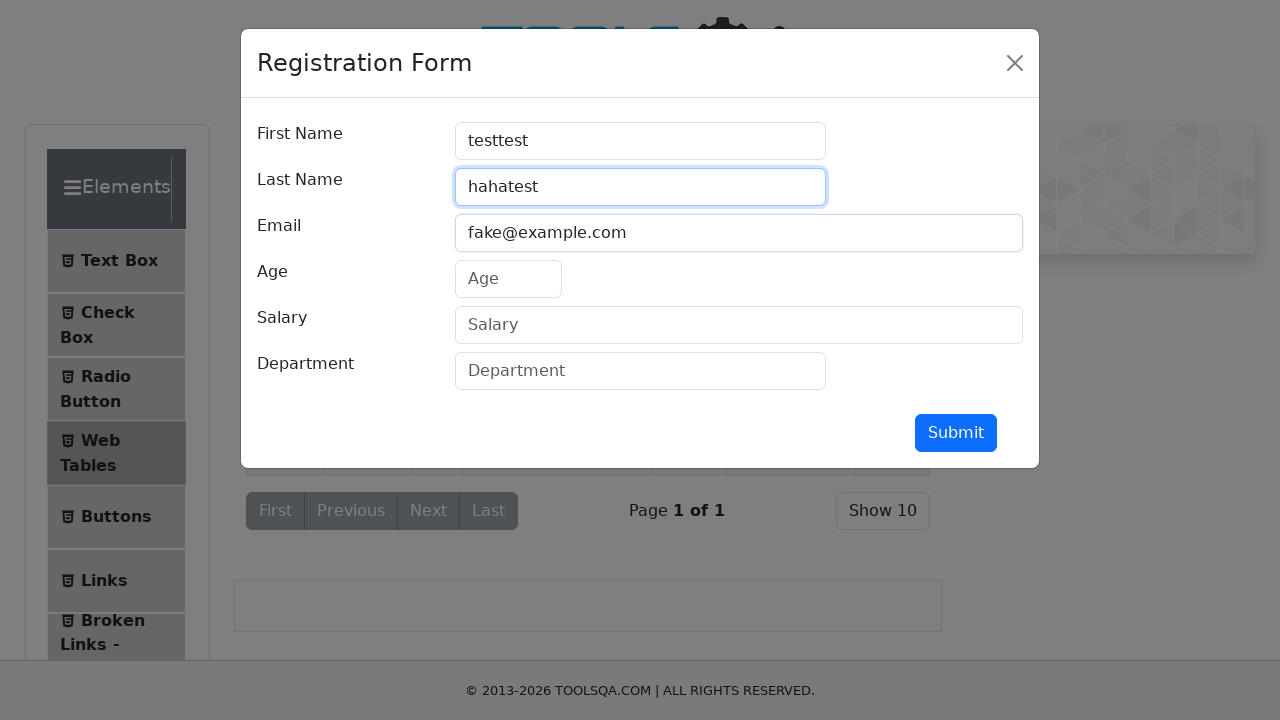

Filled age field with '20' on #age
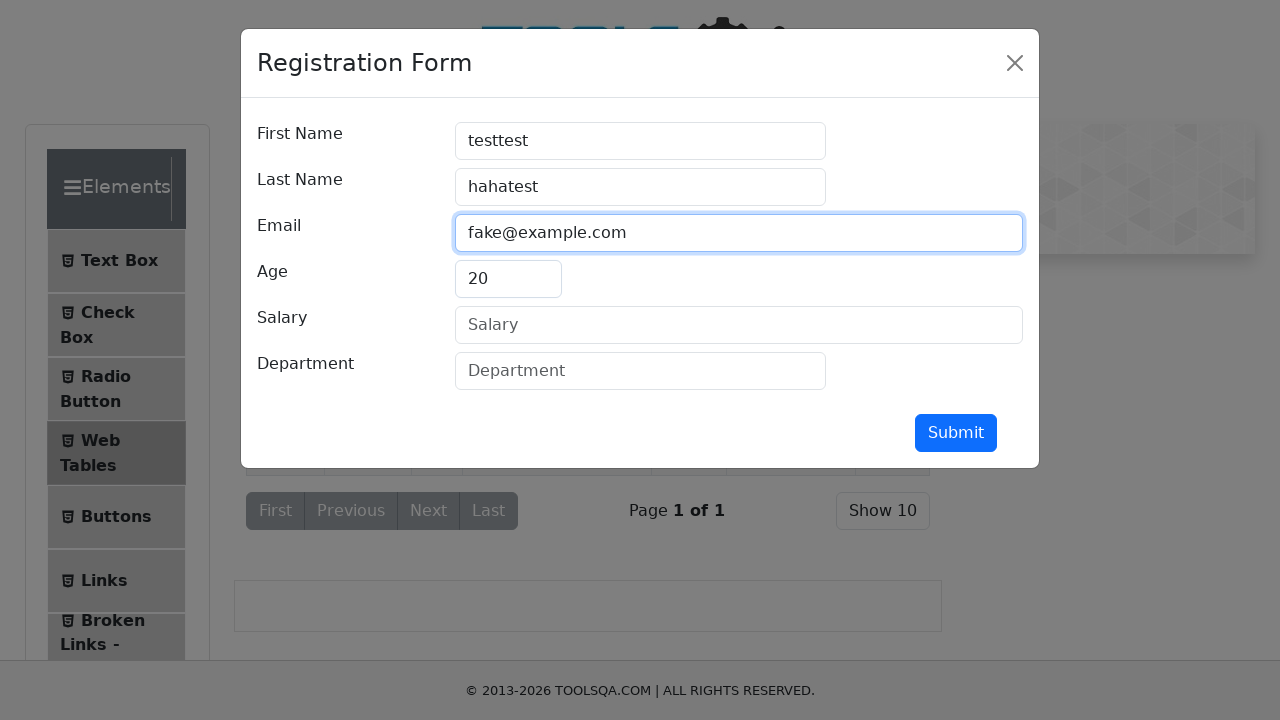

Filled salary field with '10000' on #salary
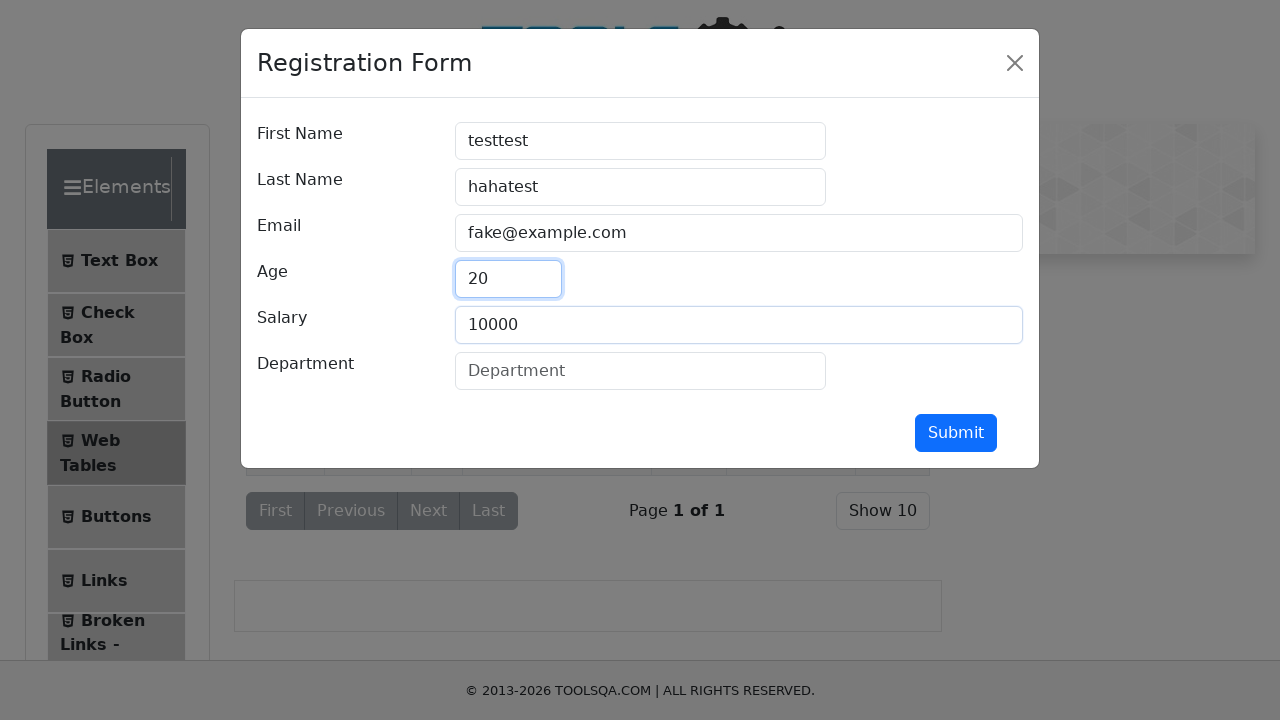

Filled department field with 'Localization' on #department
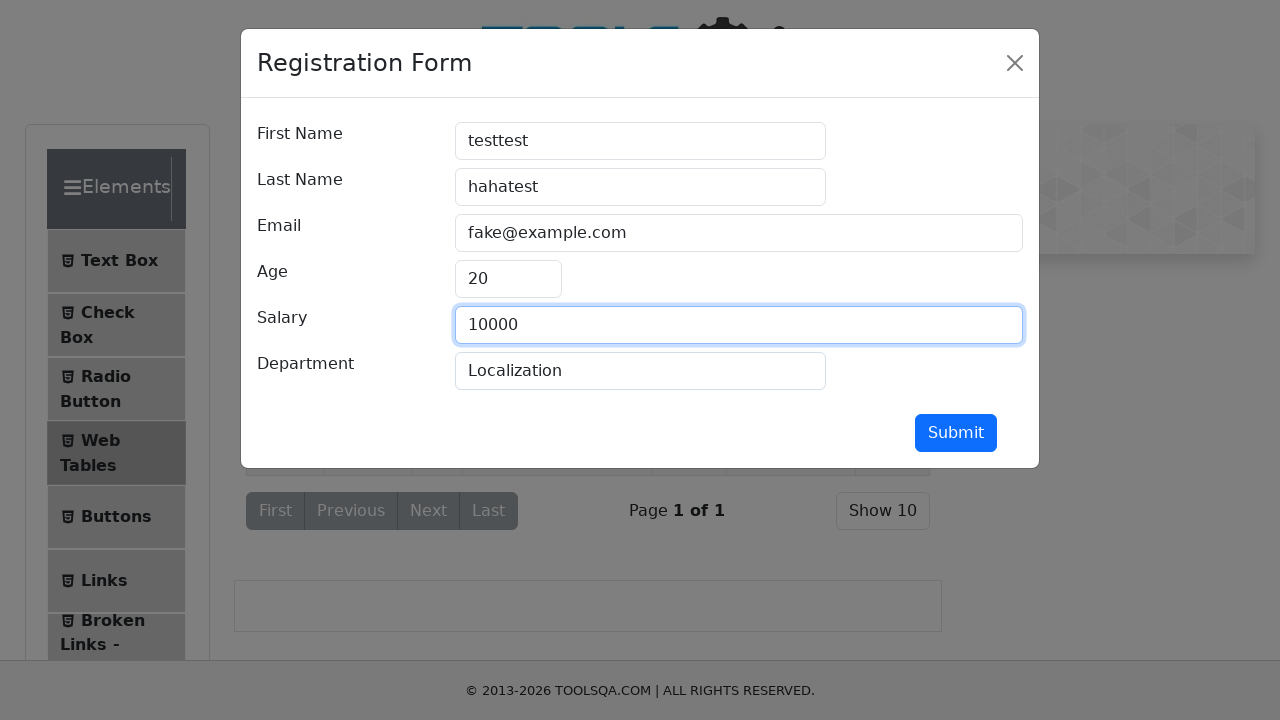

Submitted the form to add new record at (956, 433) on #submit
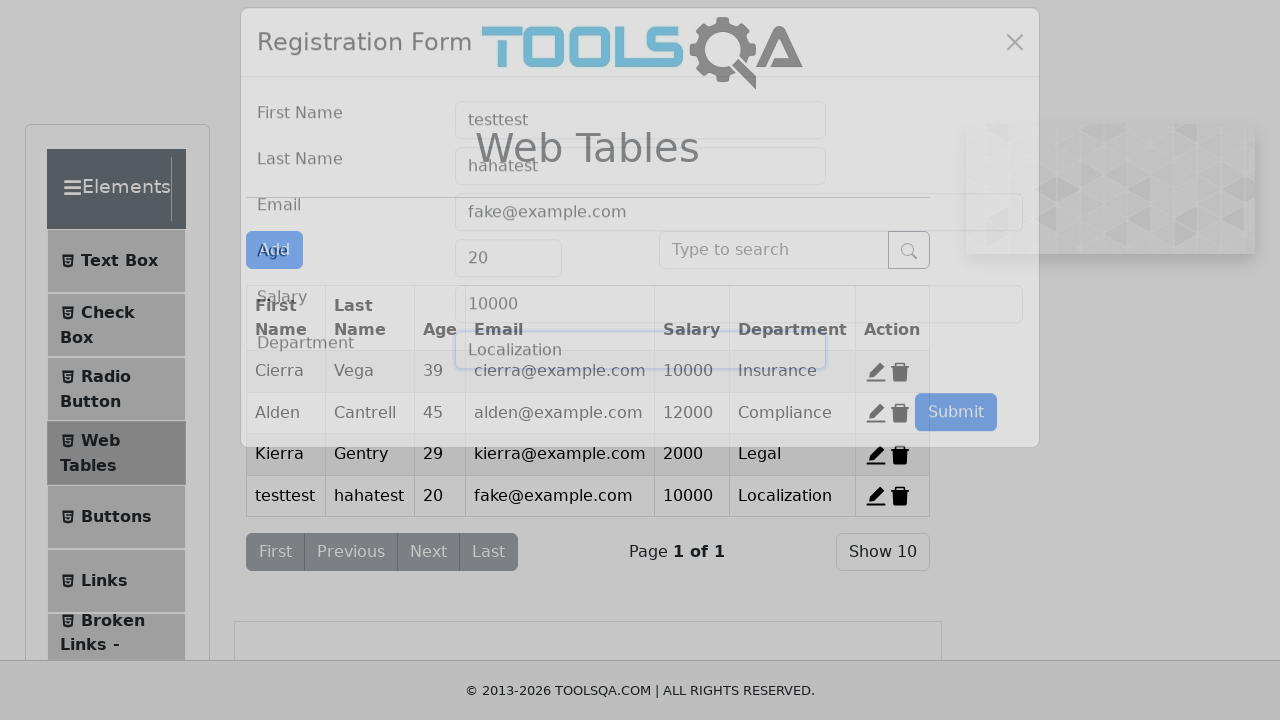

Clicked edit button for record 3 at (876, 454) on #edit-record-3
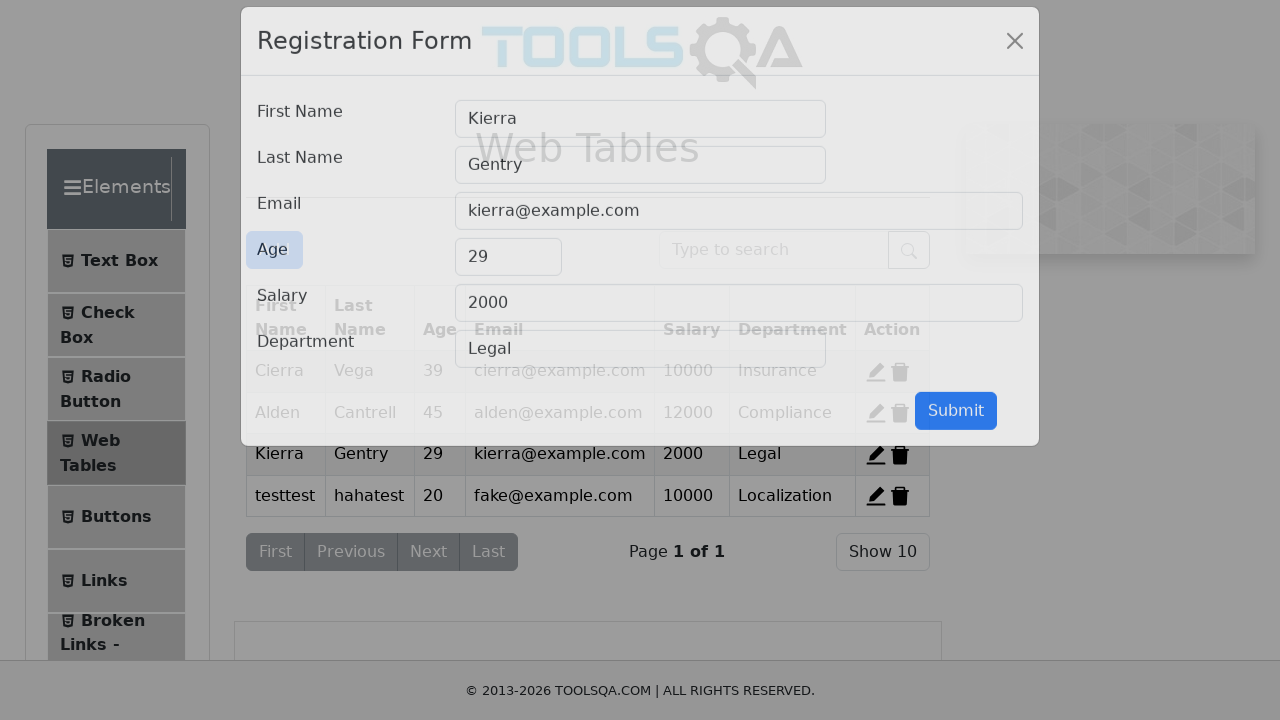

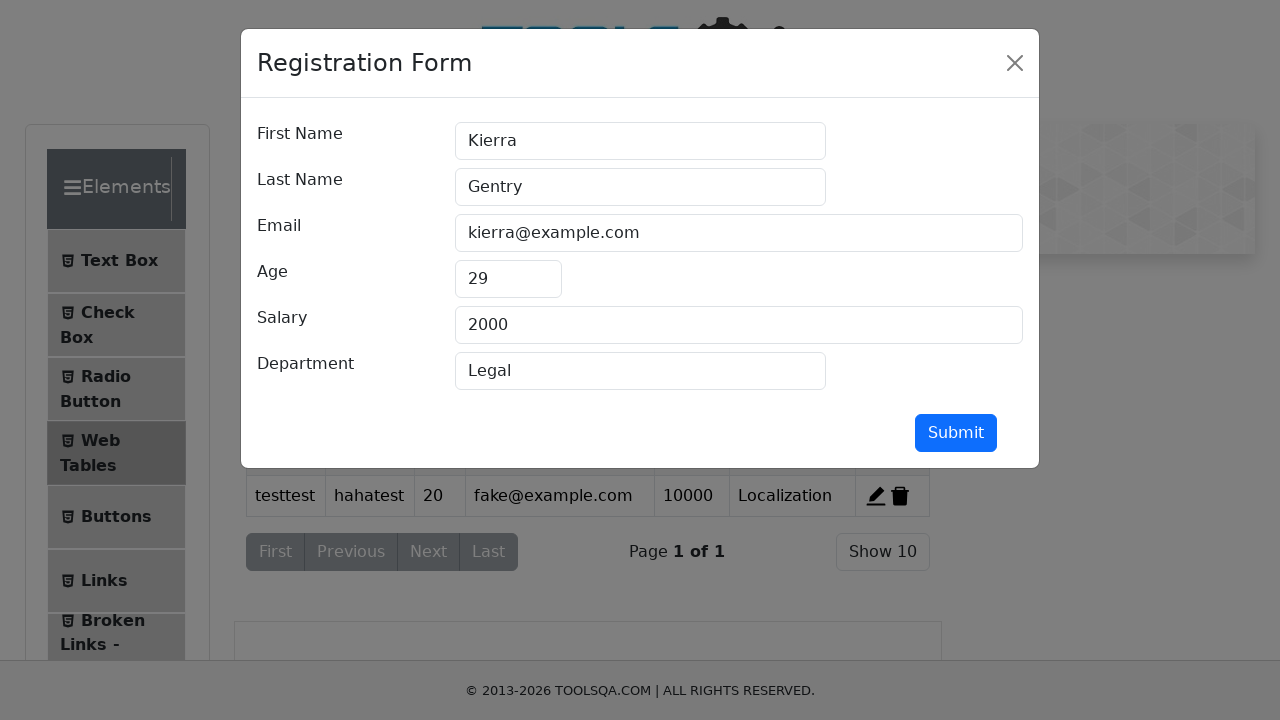